Tests that clicking the dues column header twice in table2 sorts the dues in descending order

Starting URL: http://the-internet.herokuapp.com/tables

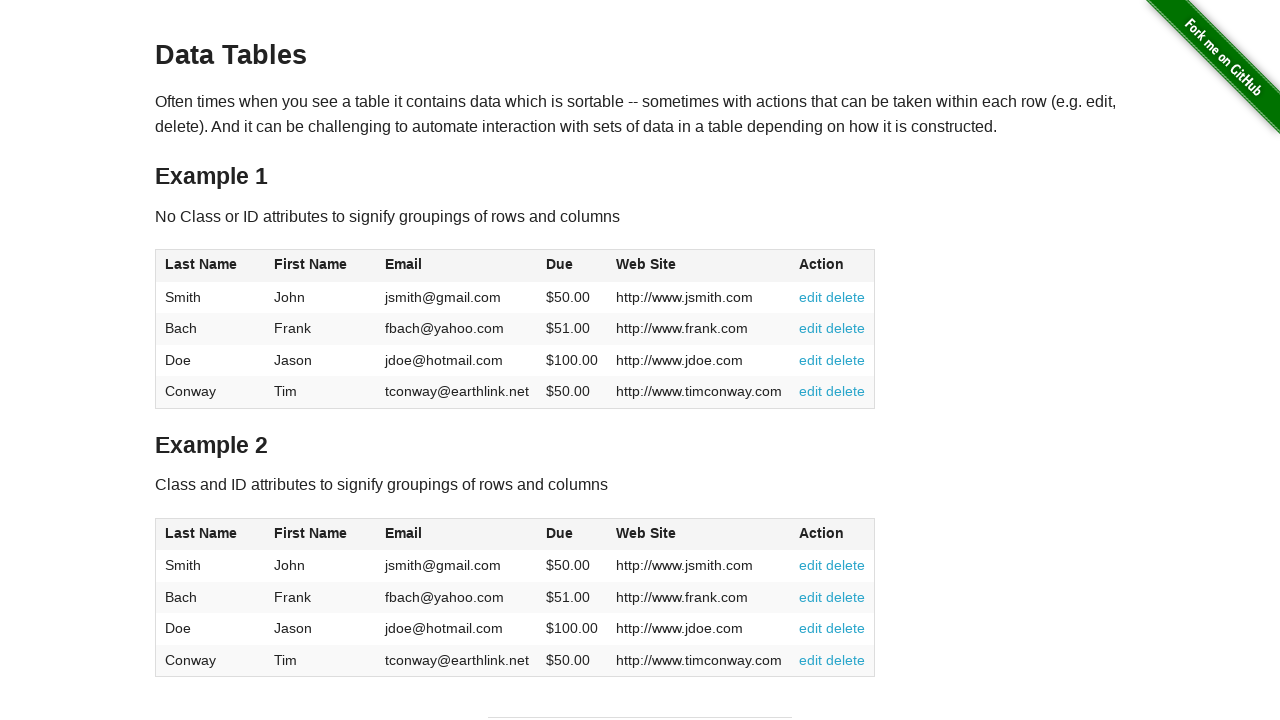

Clicked dues column header in table2 to sort ascending at (560, 533) on #table2 thead .dues
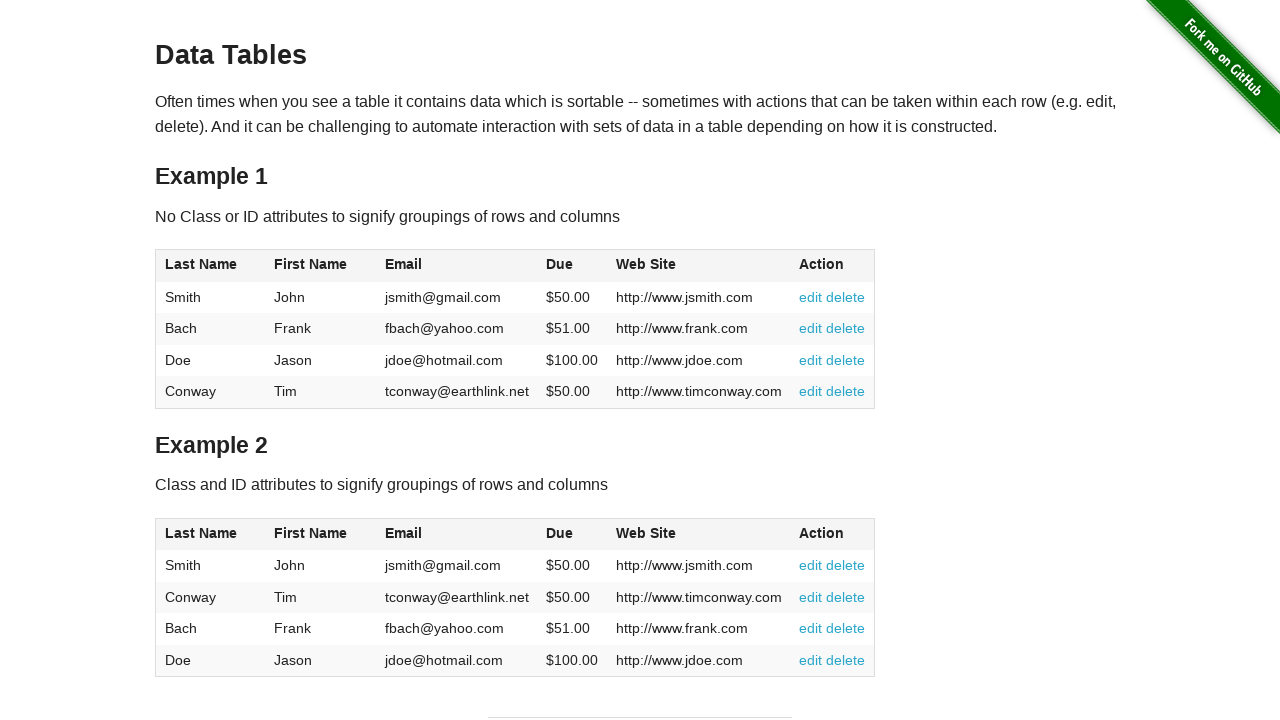

Clicked dues column header in table2 again to sort descending at (560, 533) on #table2 thead .dues
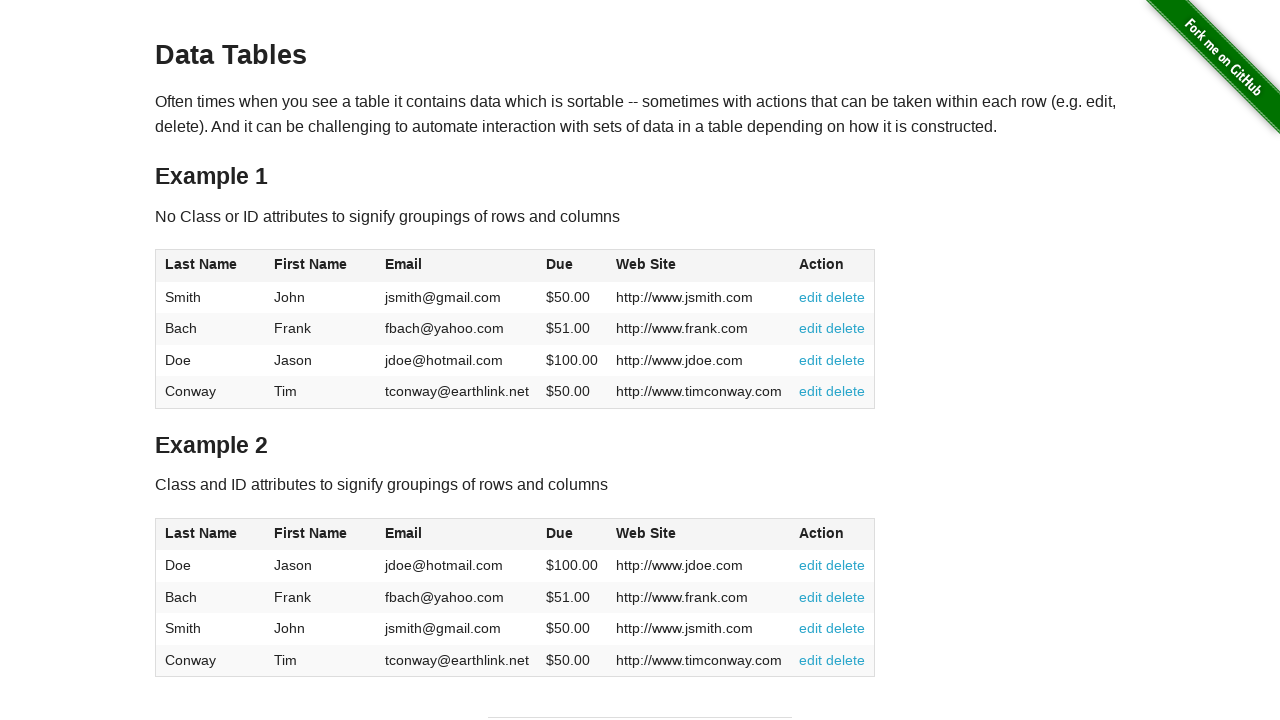

Dues cells in table2 tbody are now present
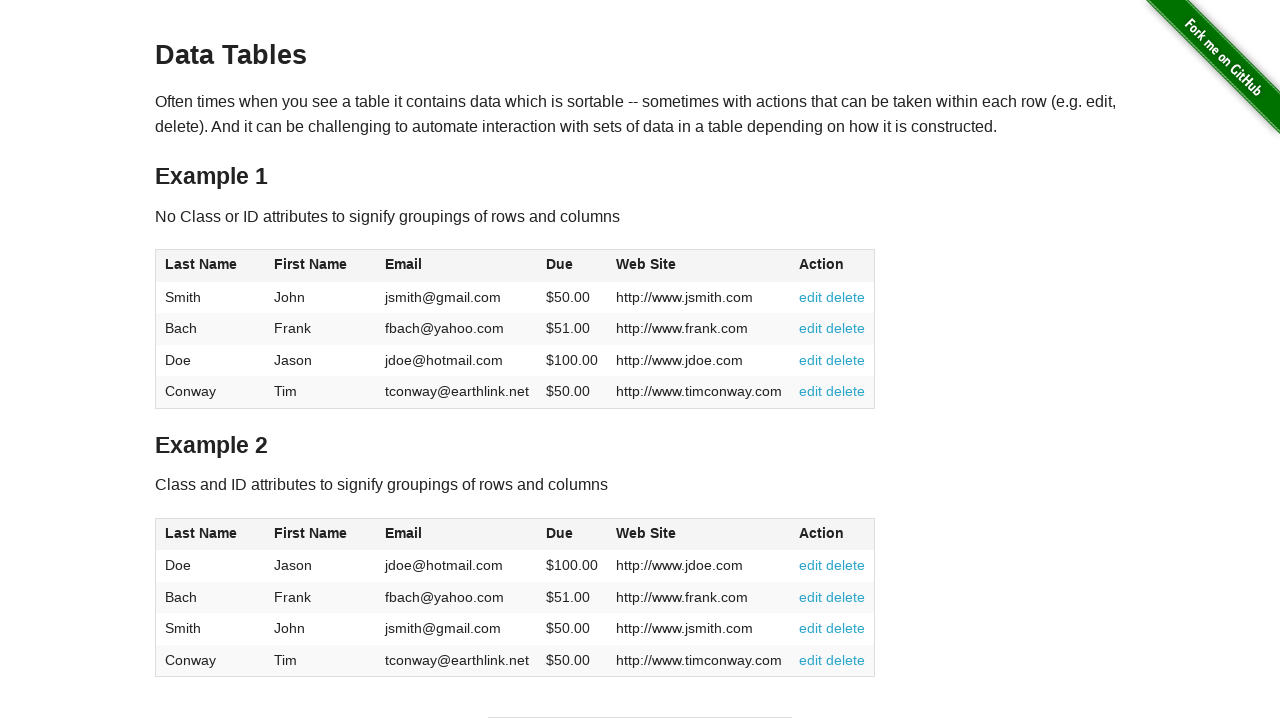

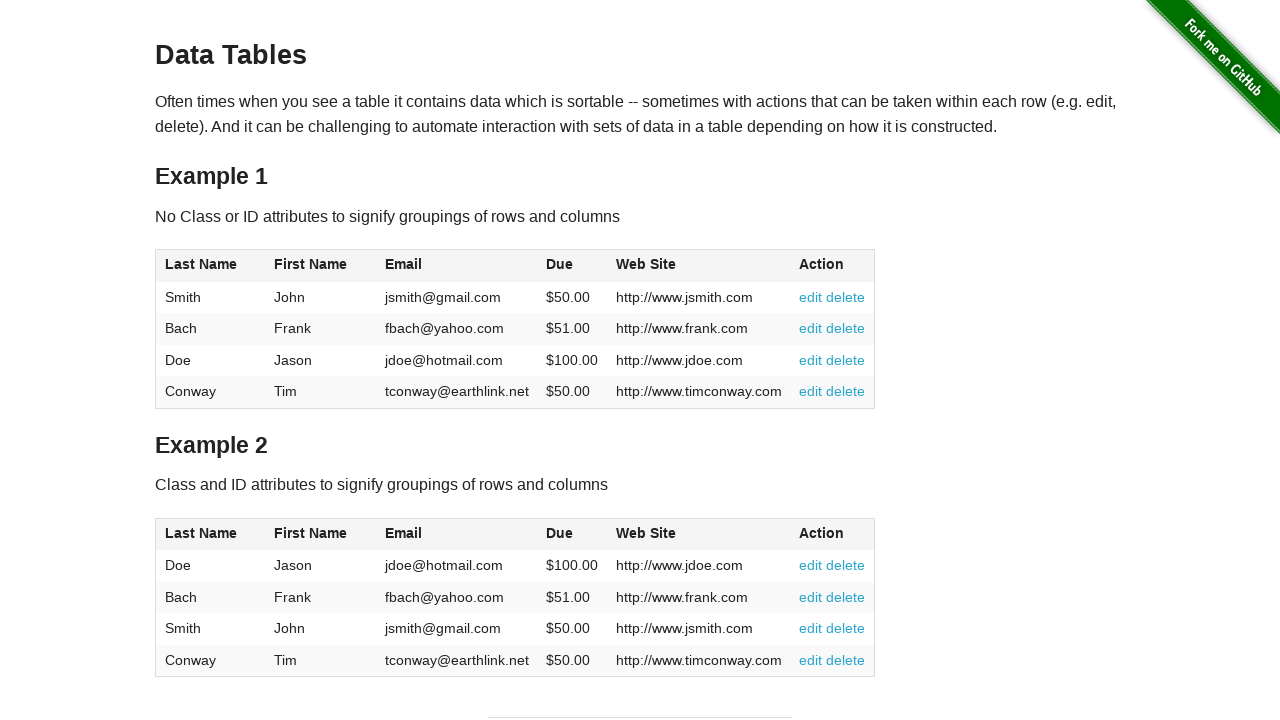